Navigates to BrowserUp playground website, clicks on the "Web Playground" link, and verifies that the resulting page contains "Toys" text.

Starting URL: http://playground.browserup.com

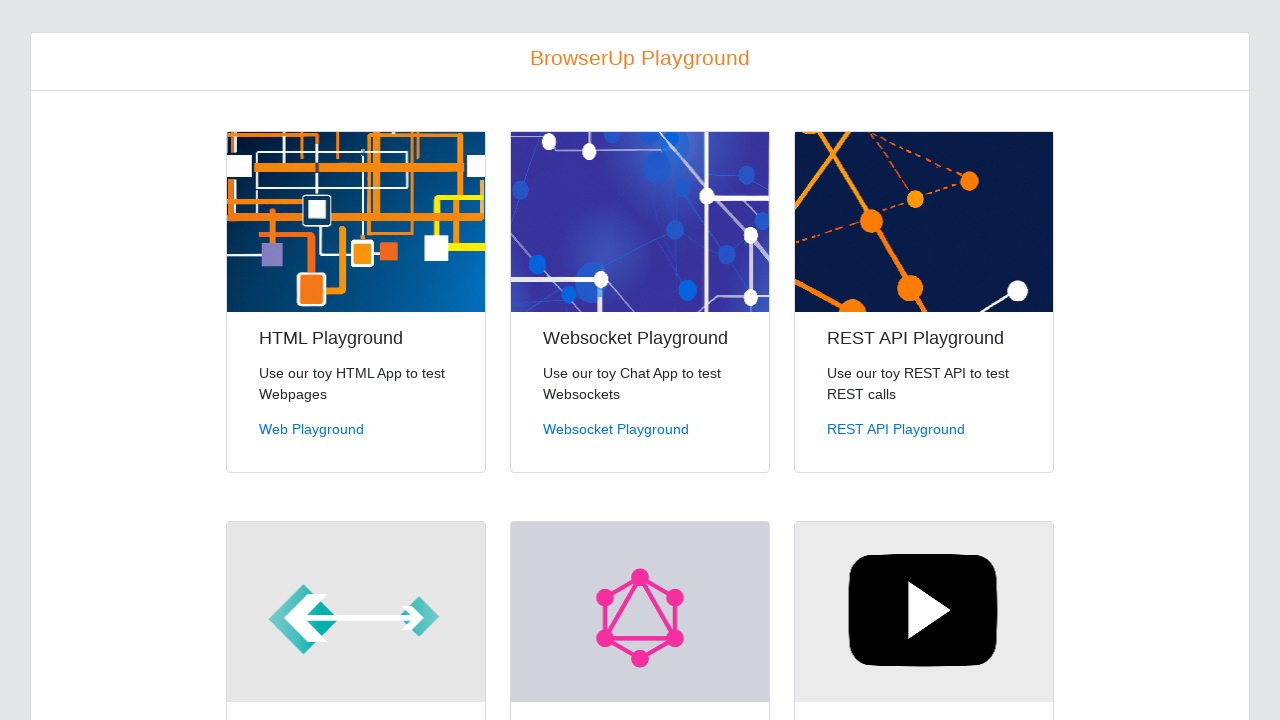

Clicked on the 'Web Playground' link at (312, 429) on text=Web Playground
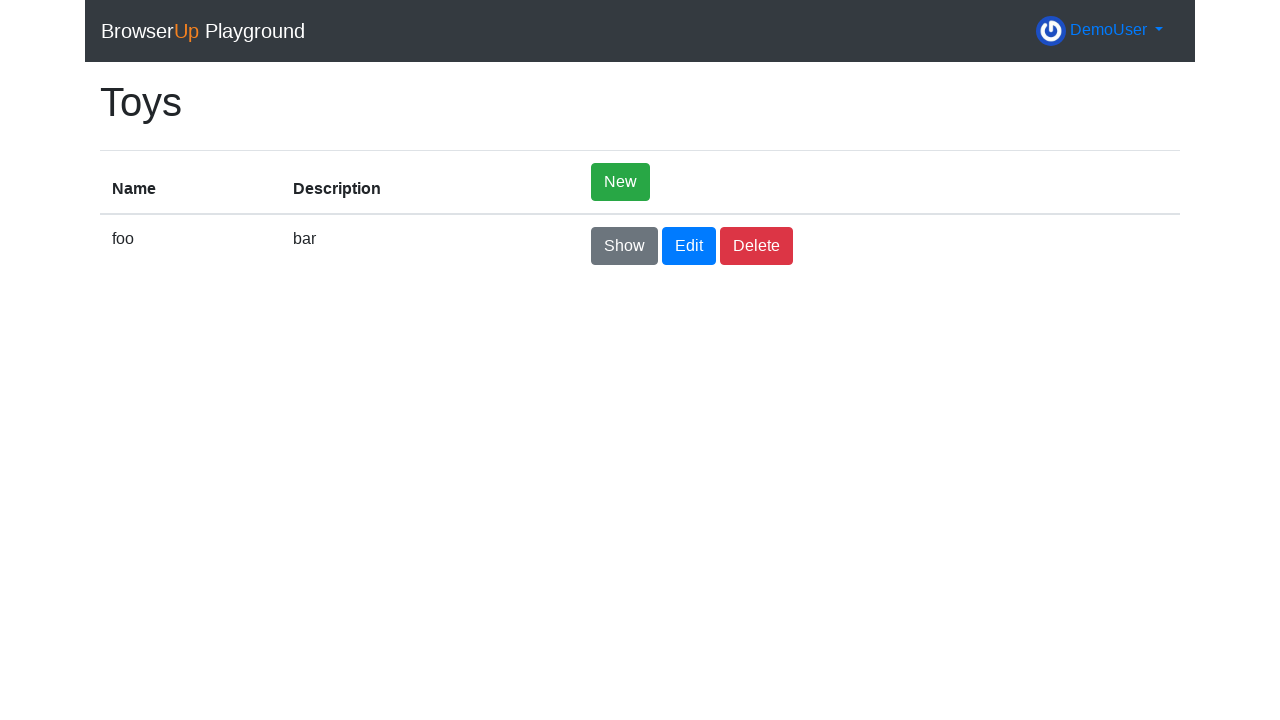

Page loaded and DOM content ready
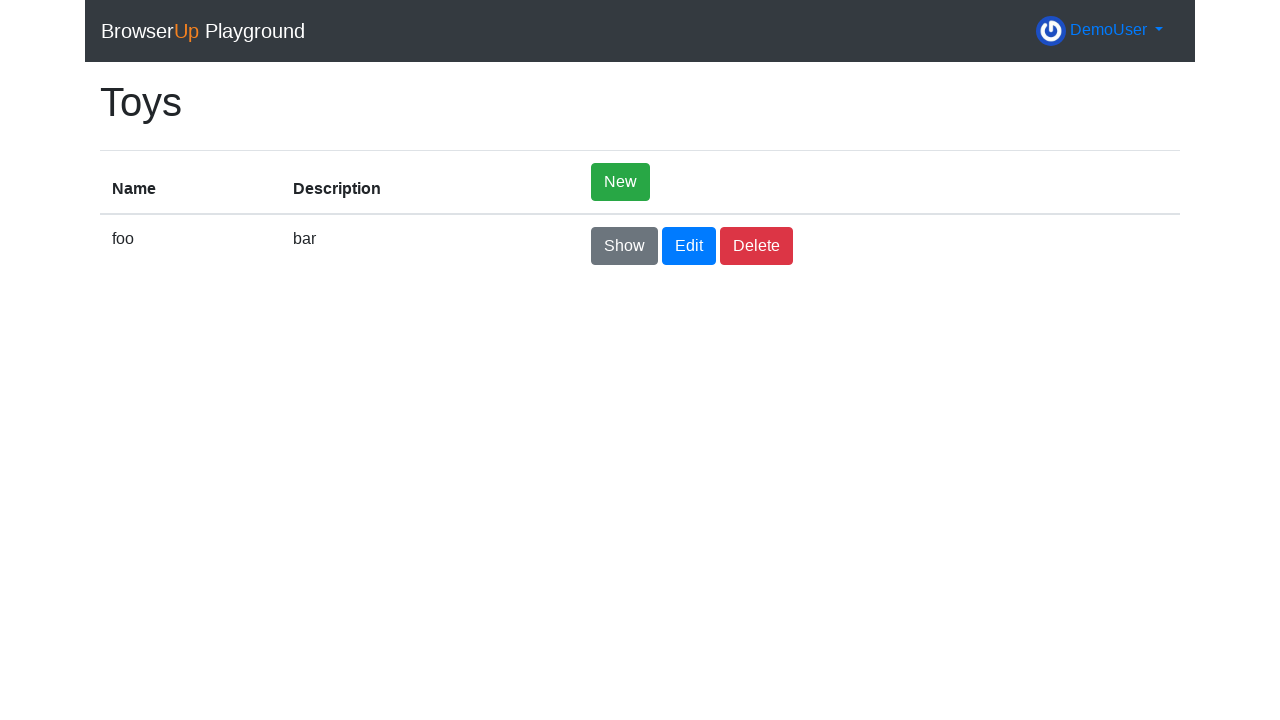

Verified that page contains 'Toys' text
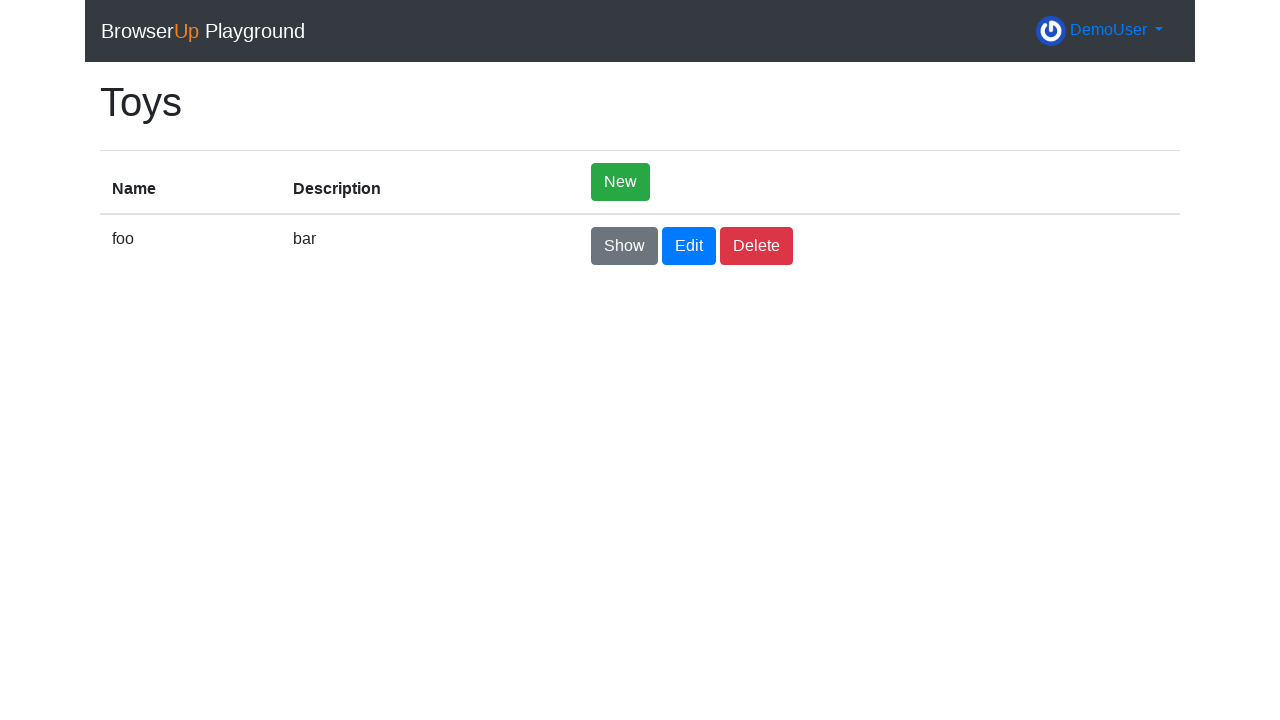

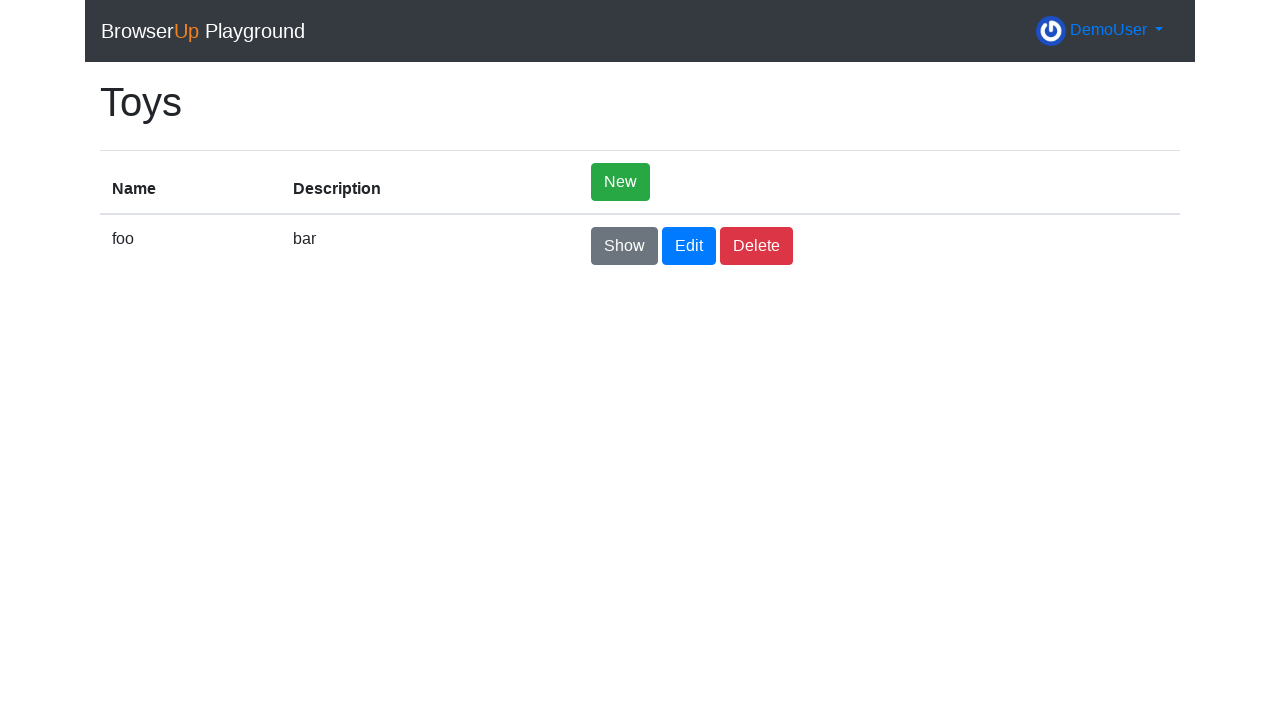